Navigates to ToolsQA automation practice form, clicks through to a training enrollment form, and fills out personal details including name, phone, city, code, email, country, and a message.

Starting URL: http://toolsqa.com/automation-practice-form/

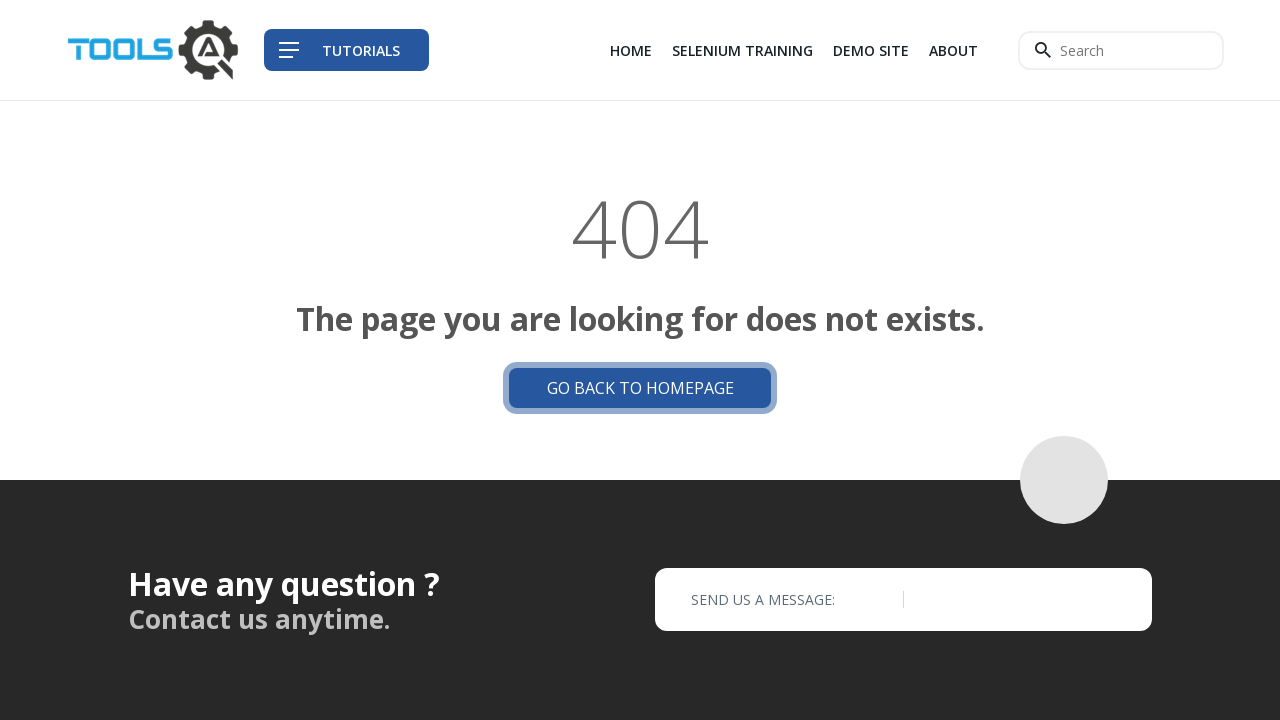

Clicked primary button to proceed to practice form at (640, 388) on a.btn.btn-primary-shadow.btn-block
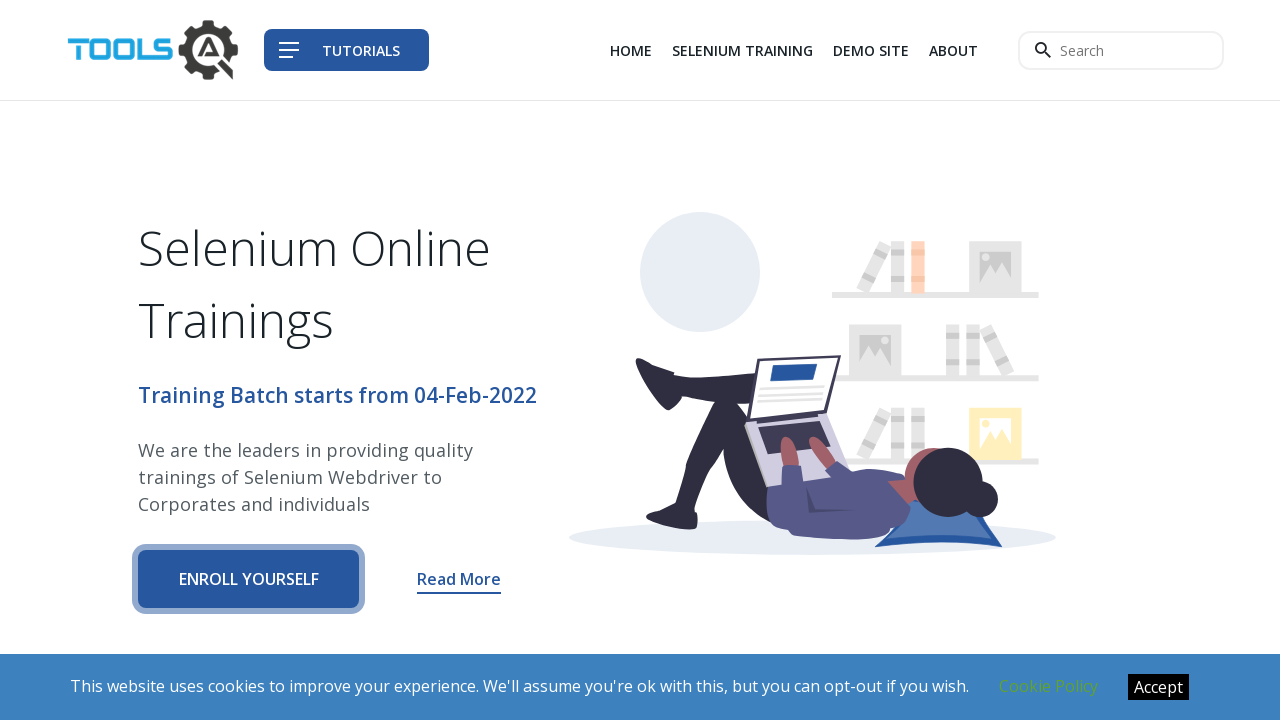

Clicked selenium training enrollment link at (249, 579) on a[href='/selenium-training?q=banner#enroll-form']
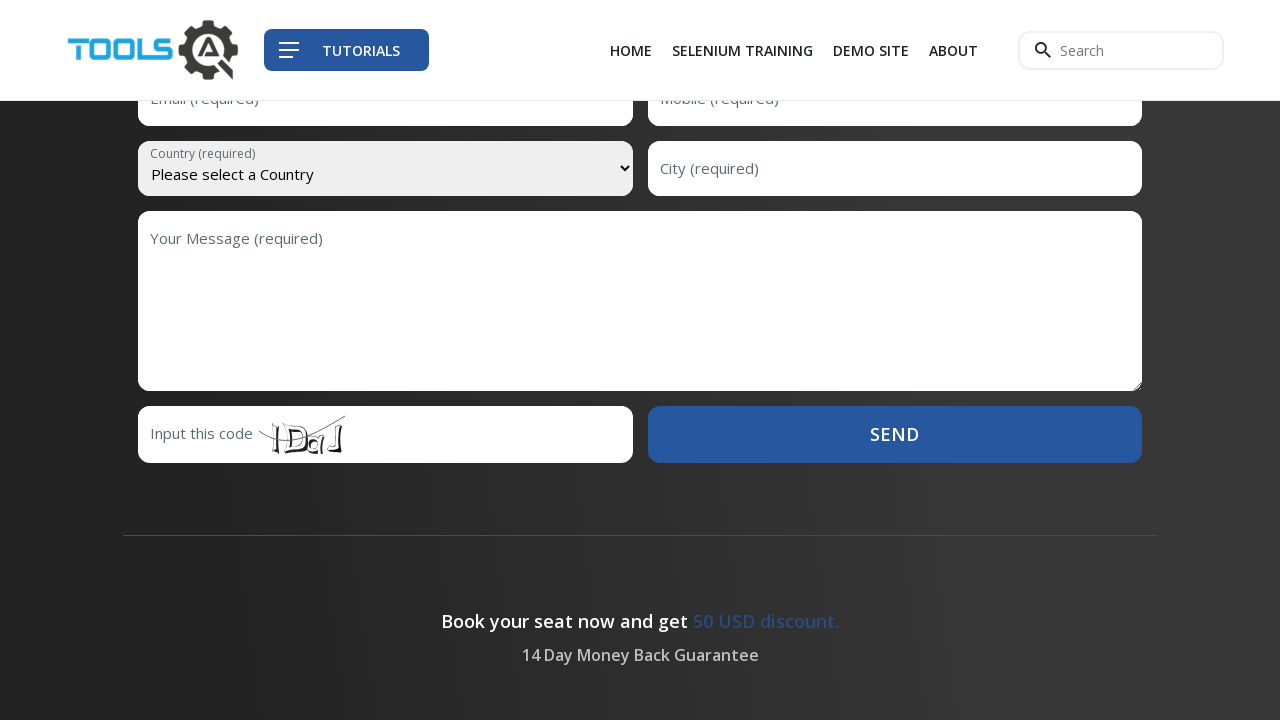

Filled first name field with 'Marcus' on (//input[@type='text'])[3]
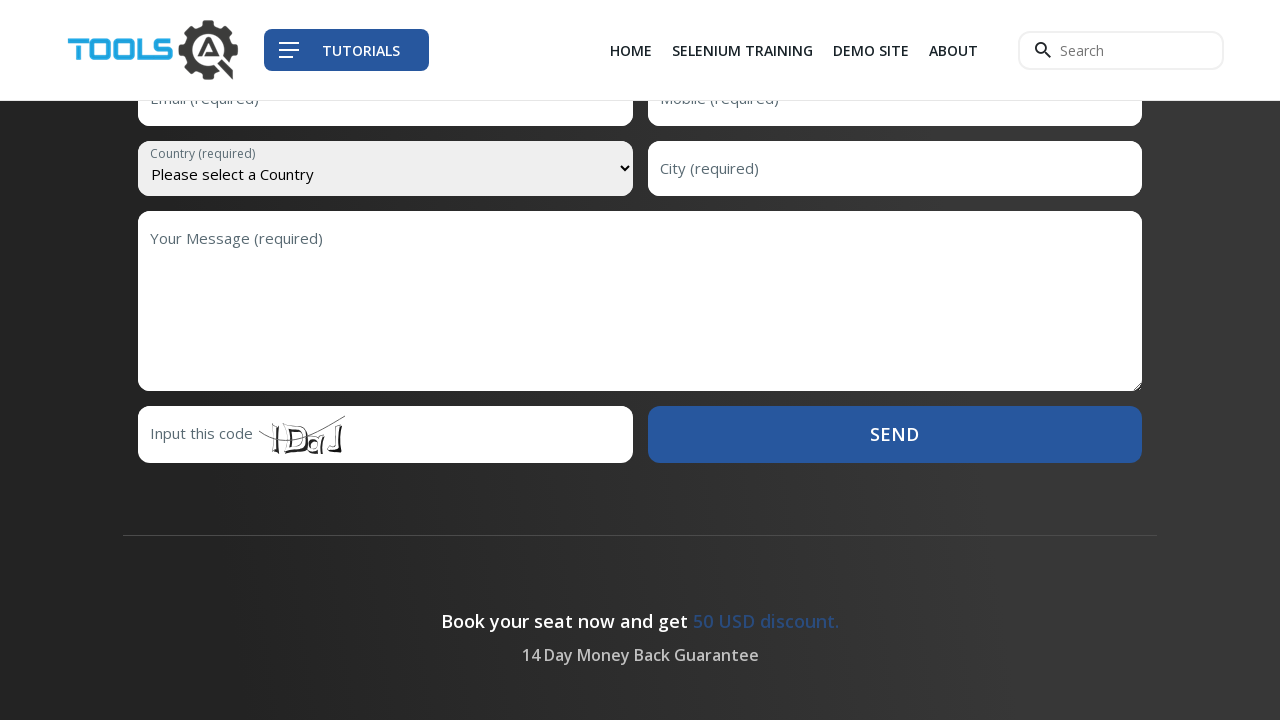

Filled last name field with 'Johnson' on (//input[@type='text'])[4]
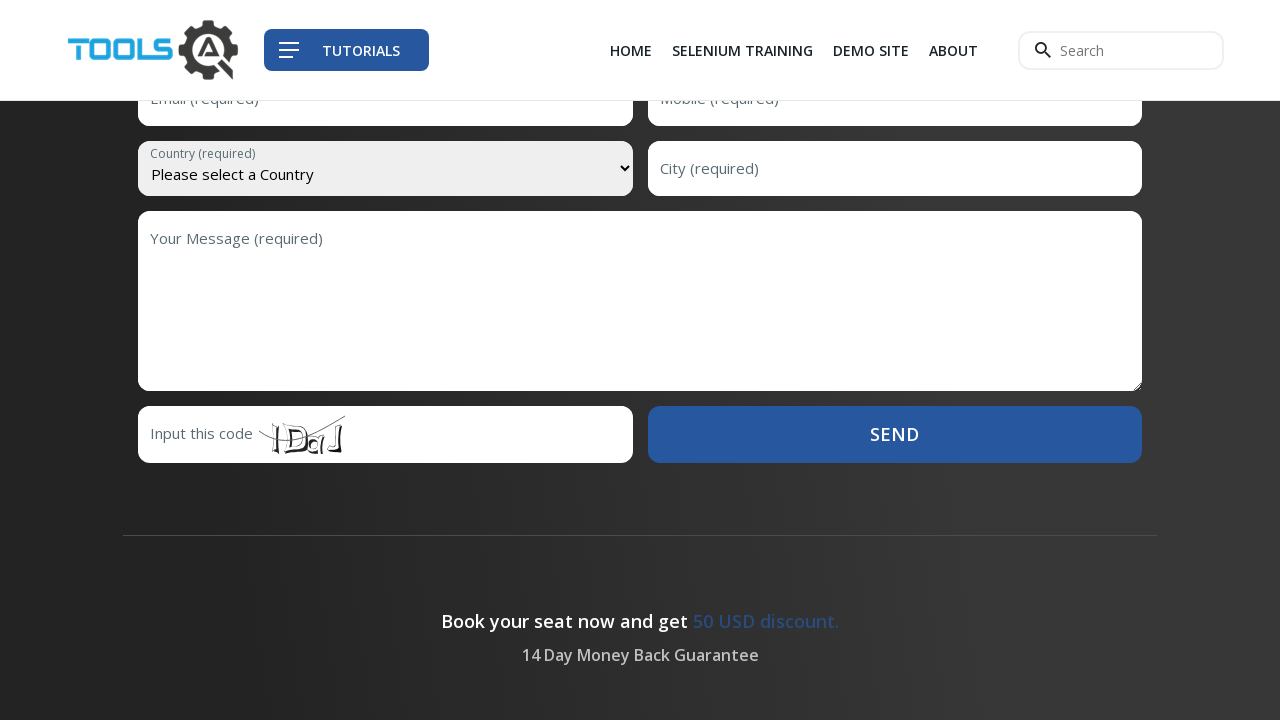

Filled phone number field with '5551234567' on (//input[@type='text'])[5]
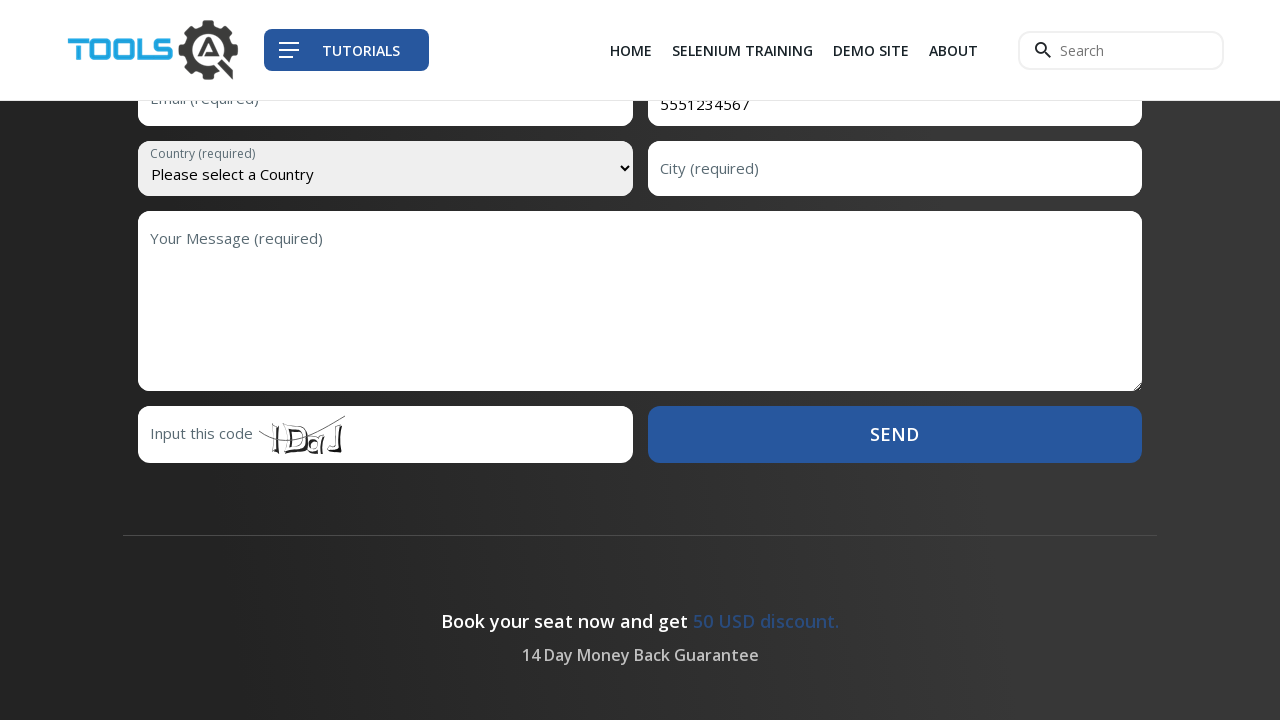

Filled city field with 'San Francisco' on (//input[@type='text'])[6]
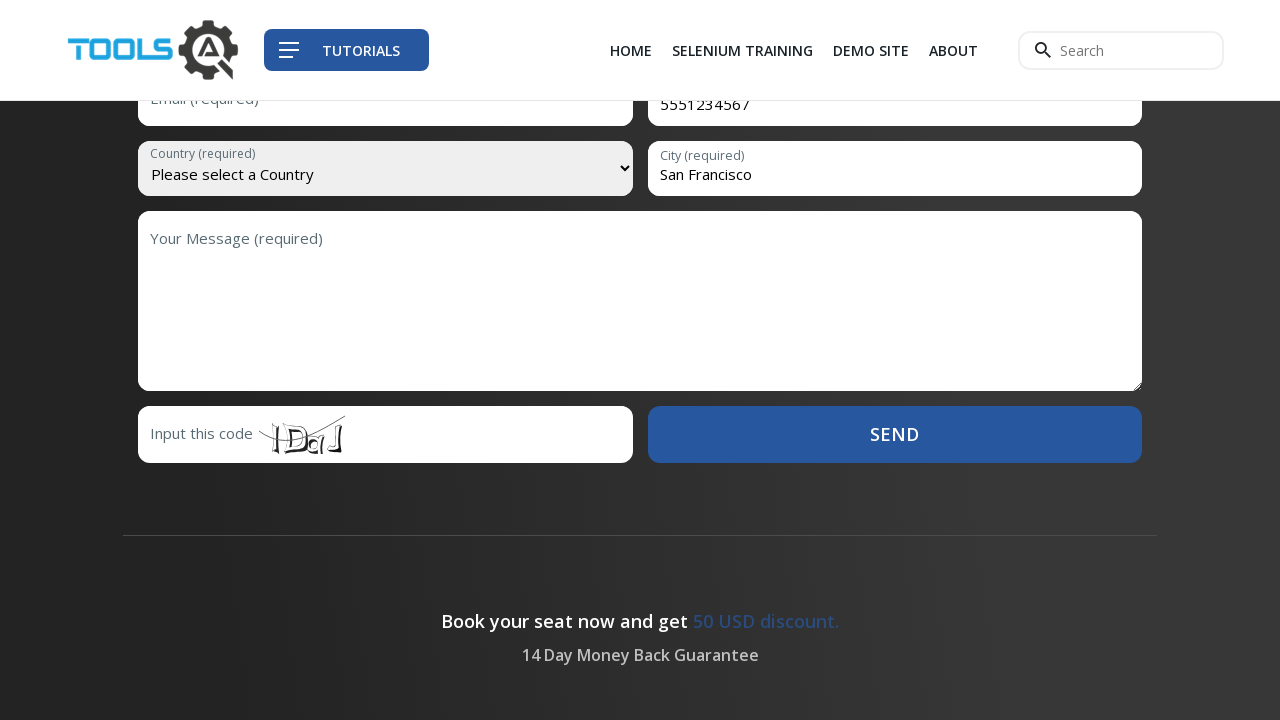

Filled code field with 'TrK9' on (//input[@type='text'])[7]
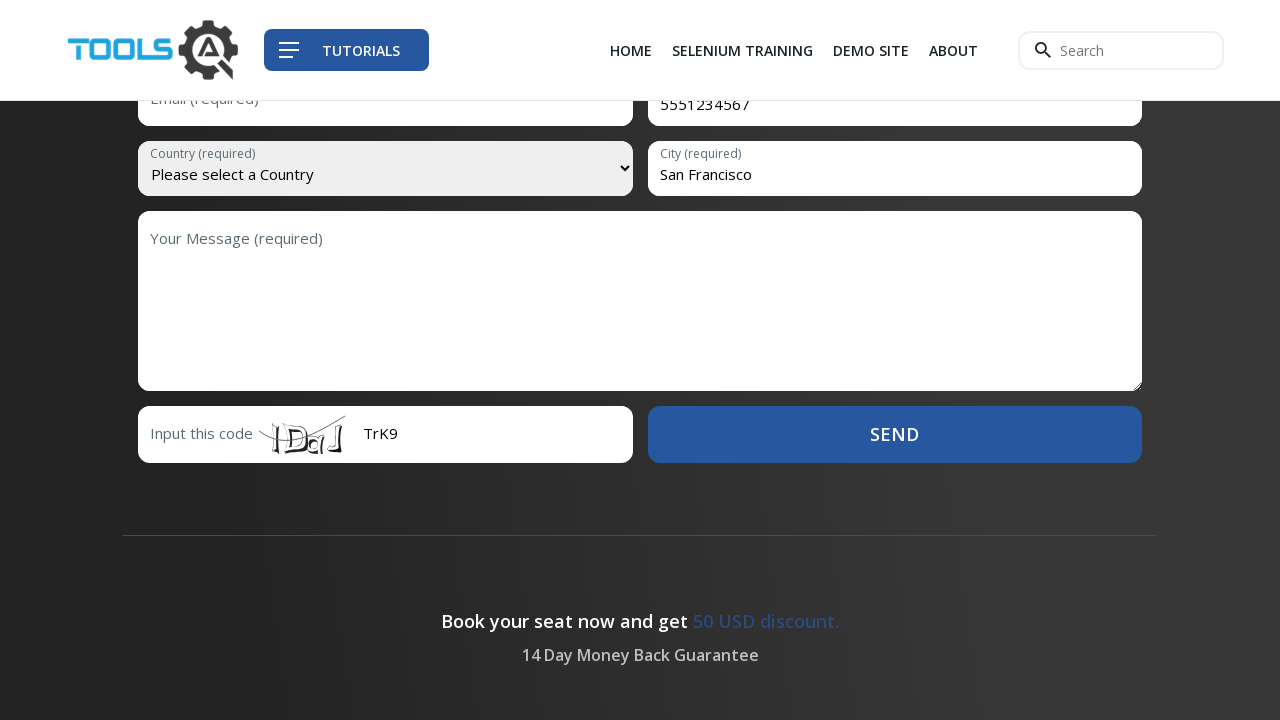

Filled email field with 'marcus.johnson@example.com' on input[type='email']
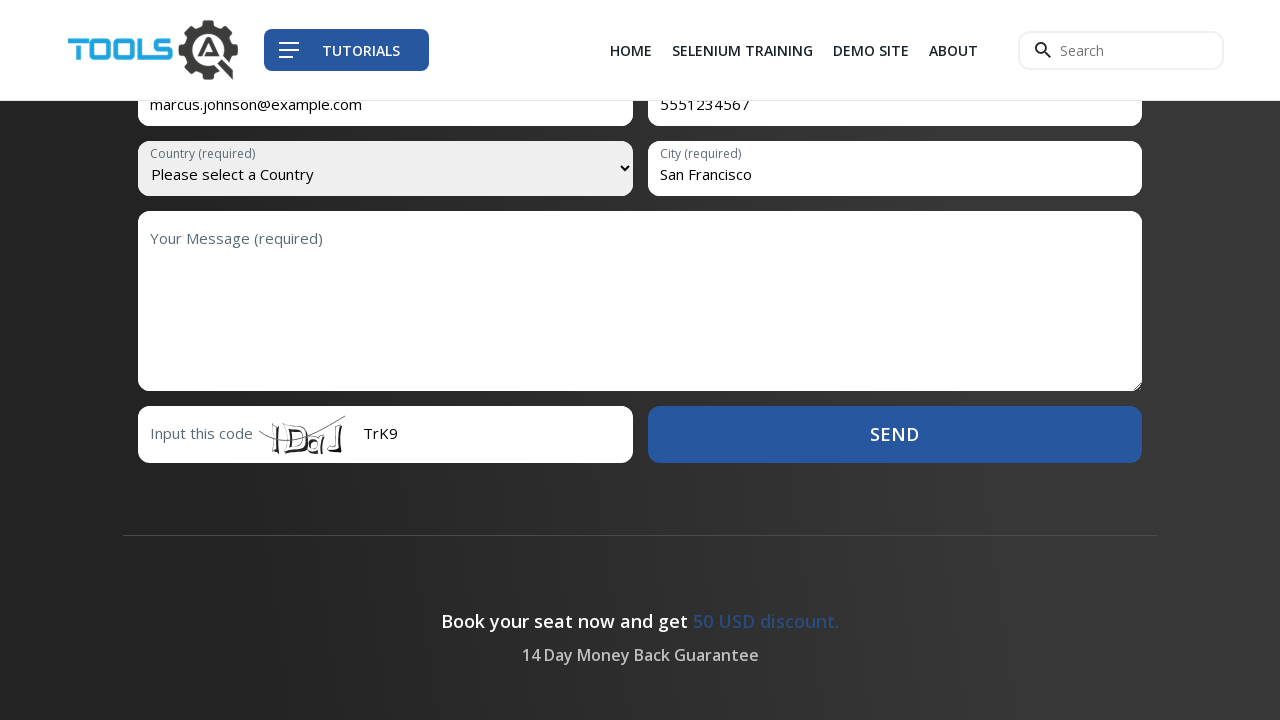

Selected 'India' from country dropdown on select[name='country']
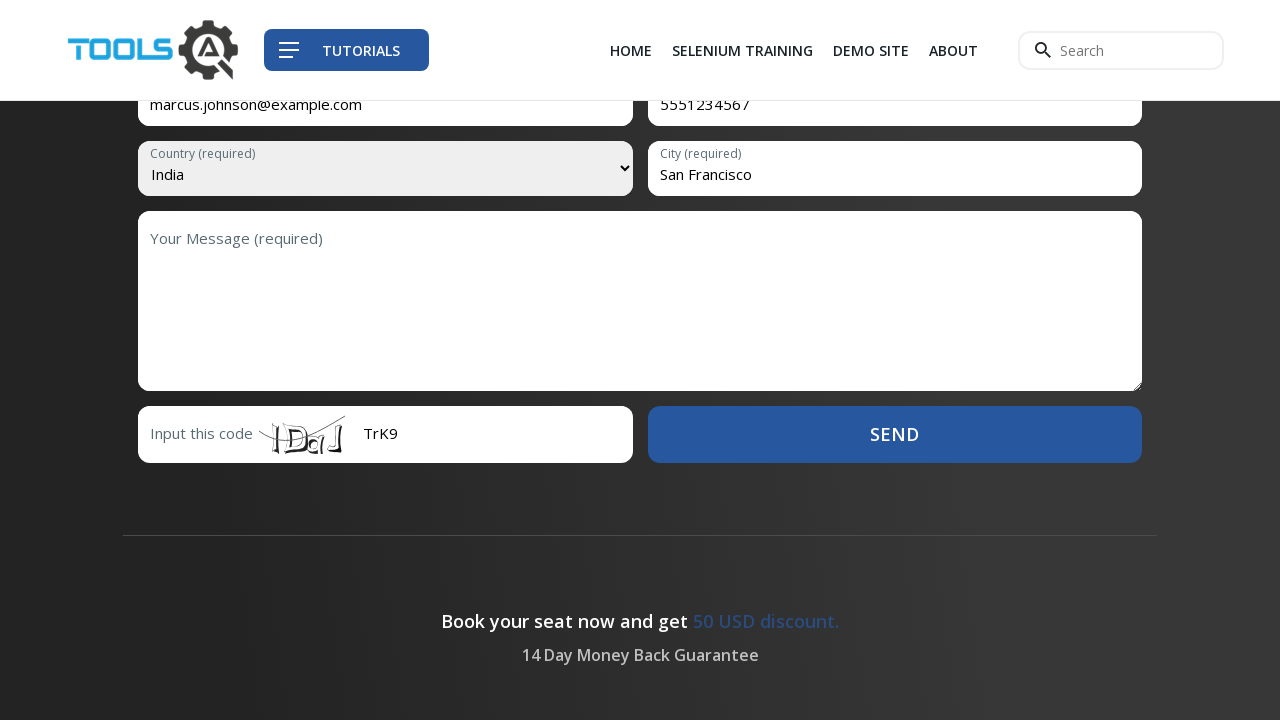

Filled message field with enrollment interest statement on textarea[name='message']
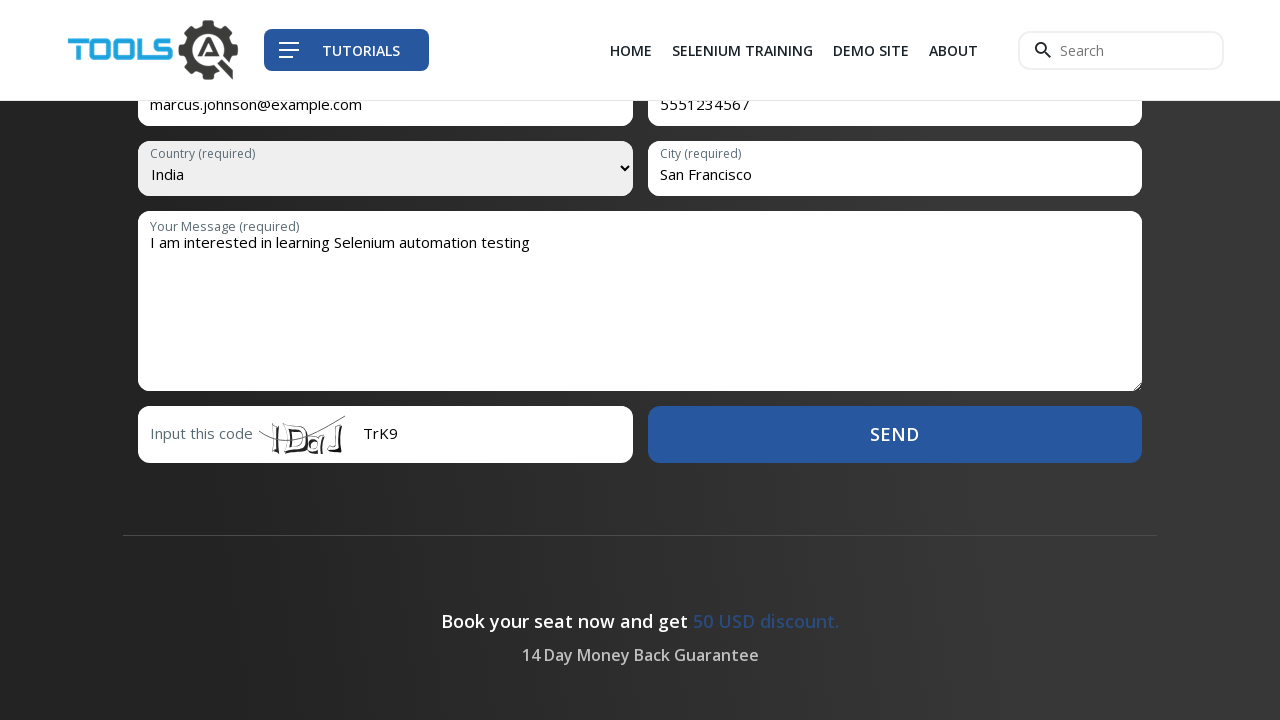

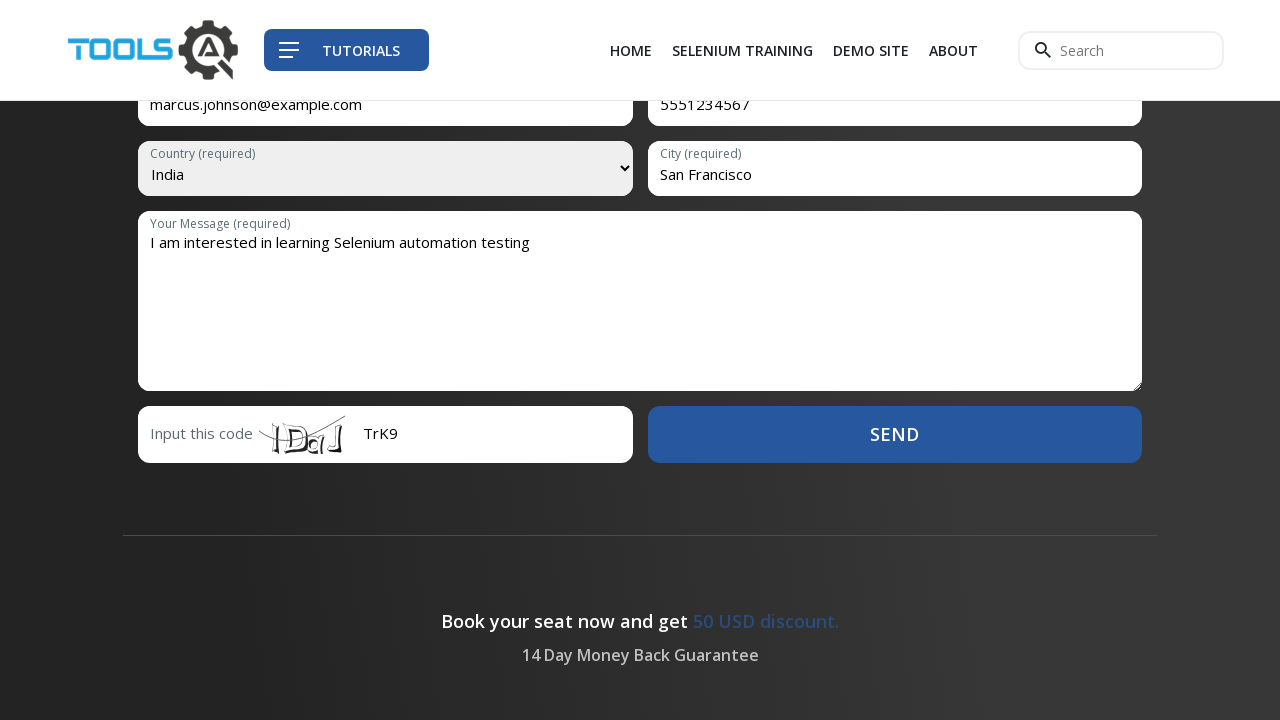